Tests unmarking a completed todo item by unchecking its checkbox.

Starting URL: https://demo.playwright.dev/todomvc

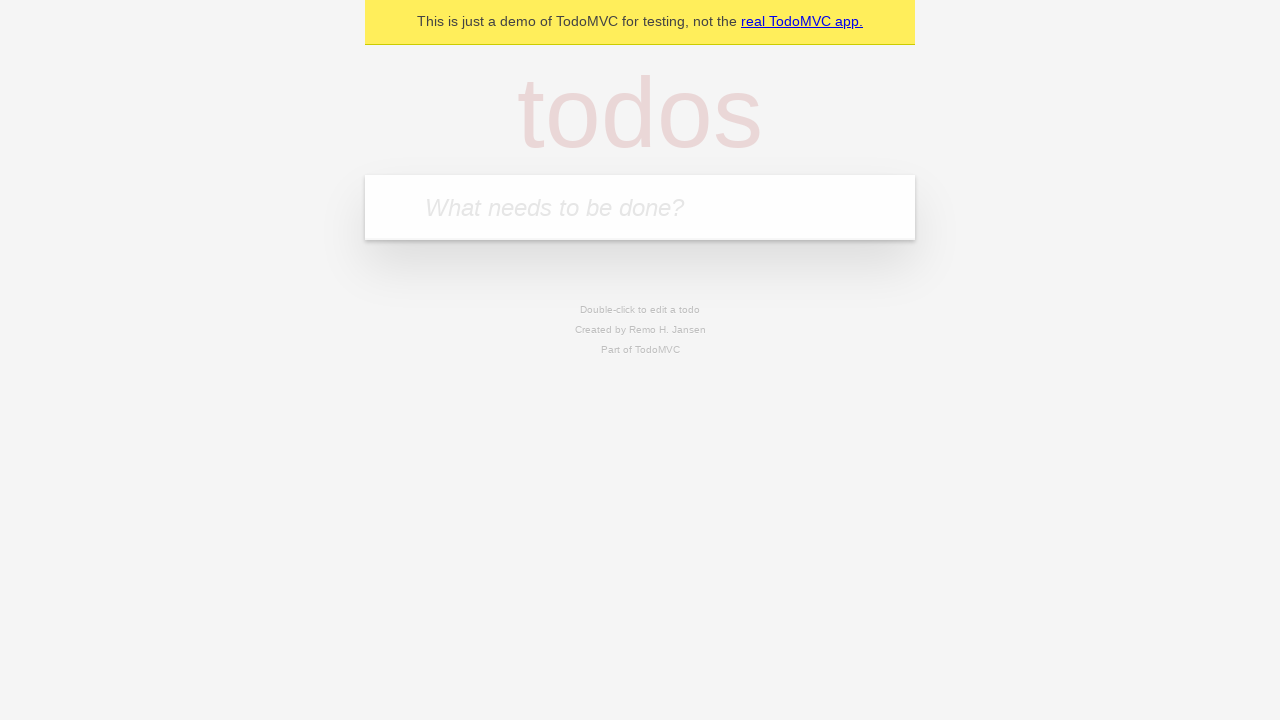

Filled todo input field with 'buy some cheese' on internal:attr=[placeholder="What needs to be done?"i]
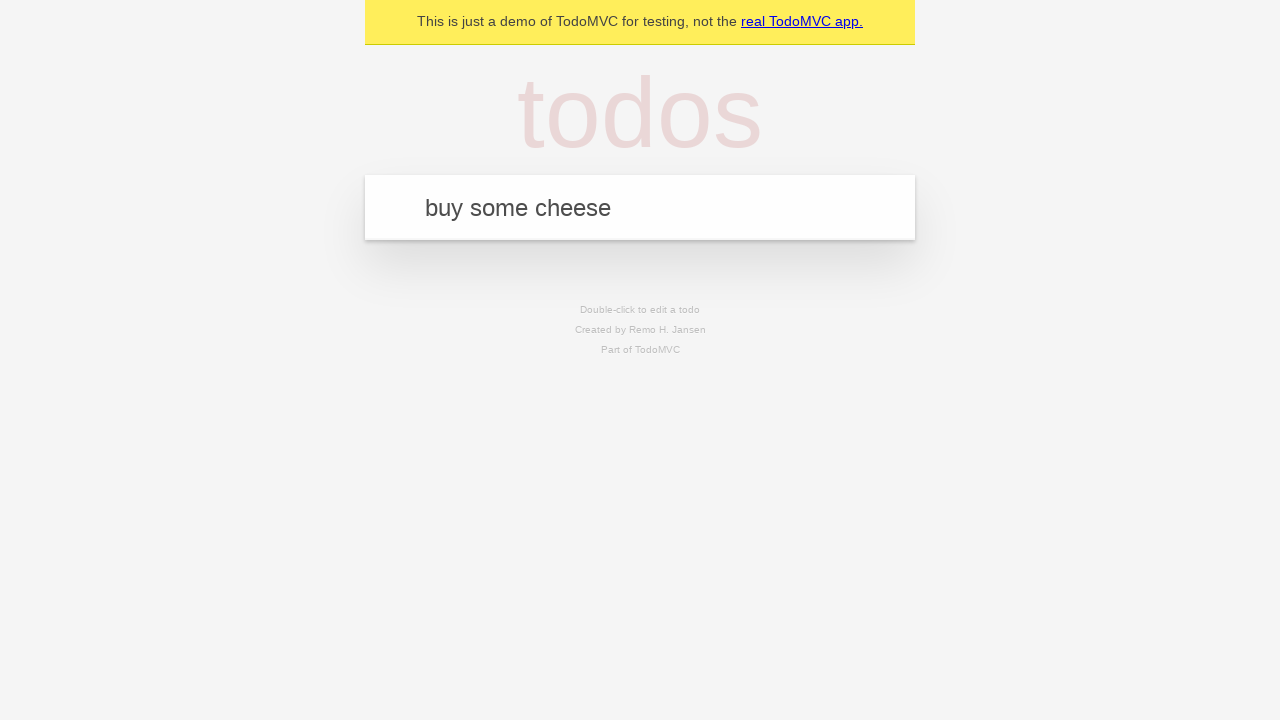

Pressed Enter to create first todo item on internal:attr=[placeholder="What needs to be done?"i]
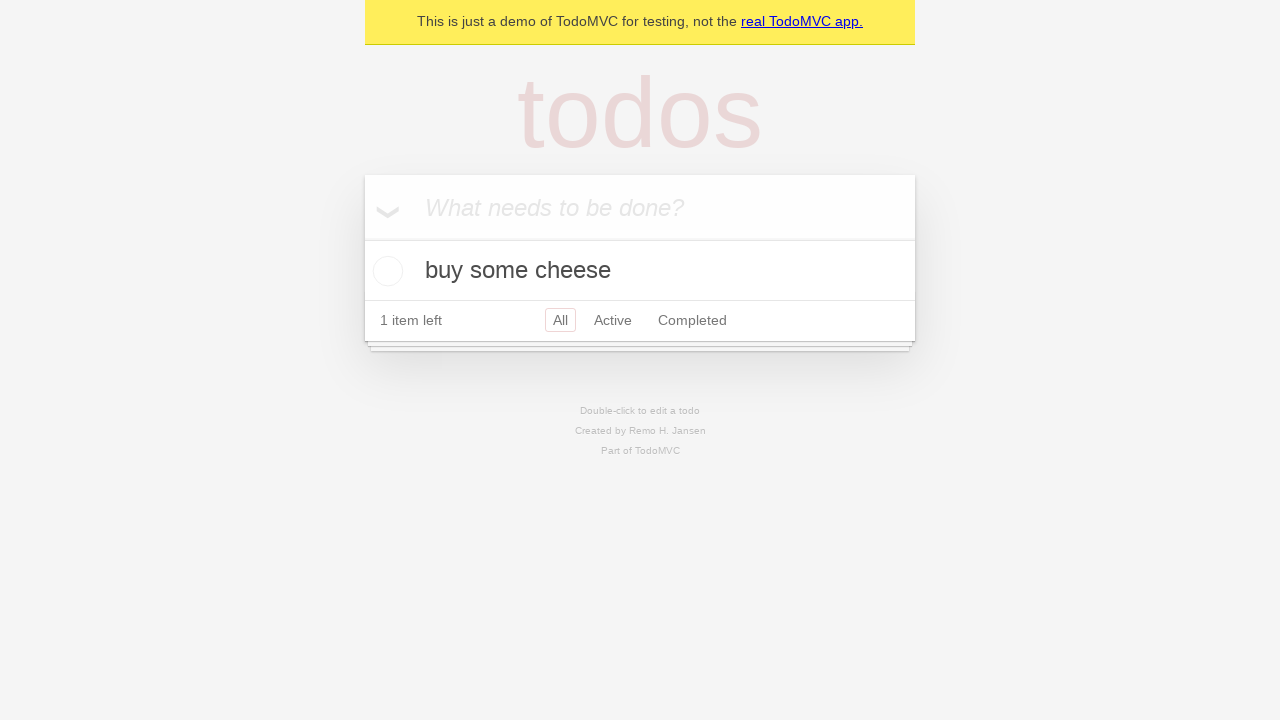

Filled todo input field with 'feed the cat' on internal:attr=[placeholder="What needs to be done?"i]
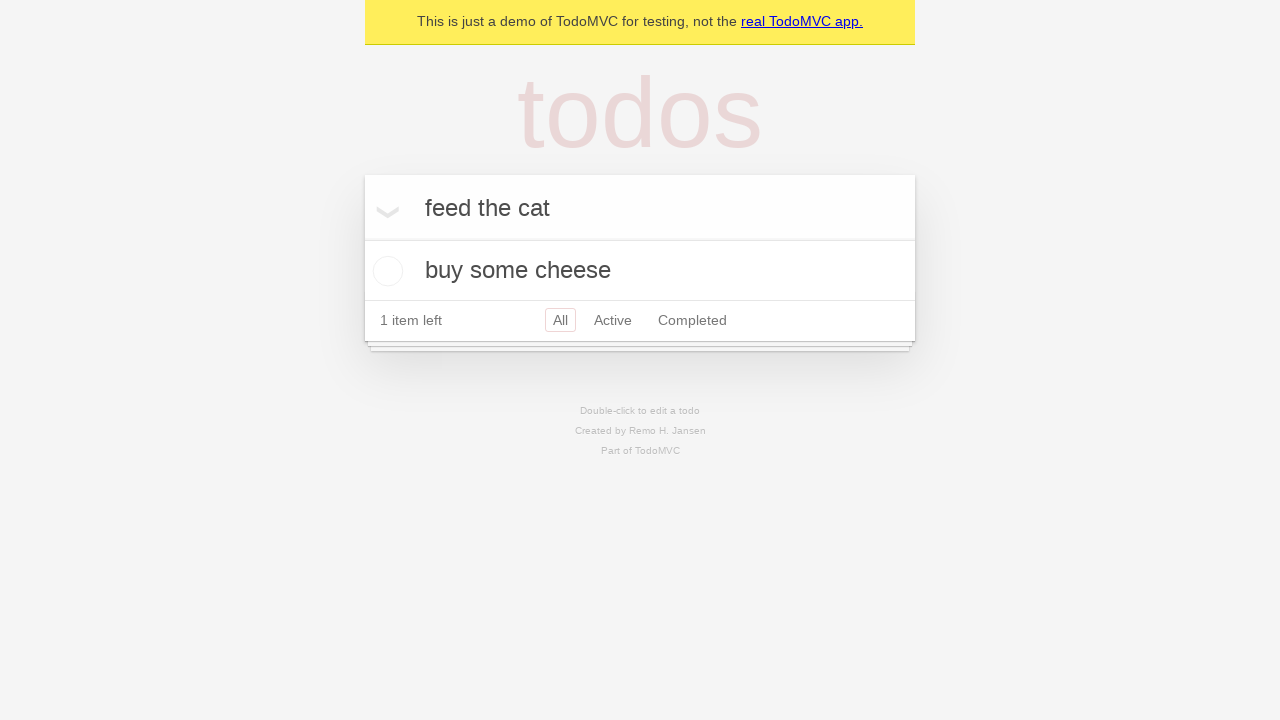

Pressed Enter to create second todo item on internal:attr=[placeholder="What needs to be done?"i]
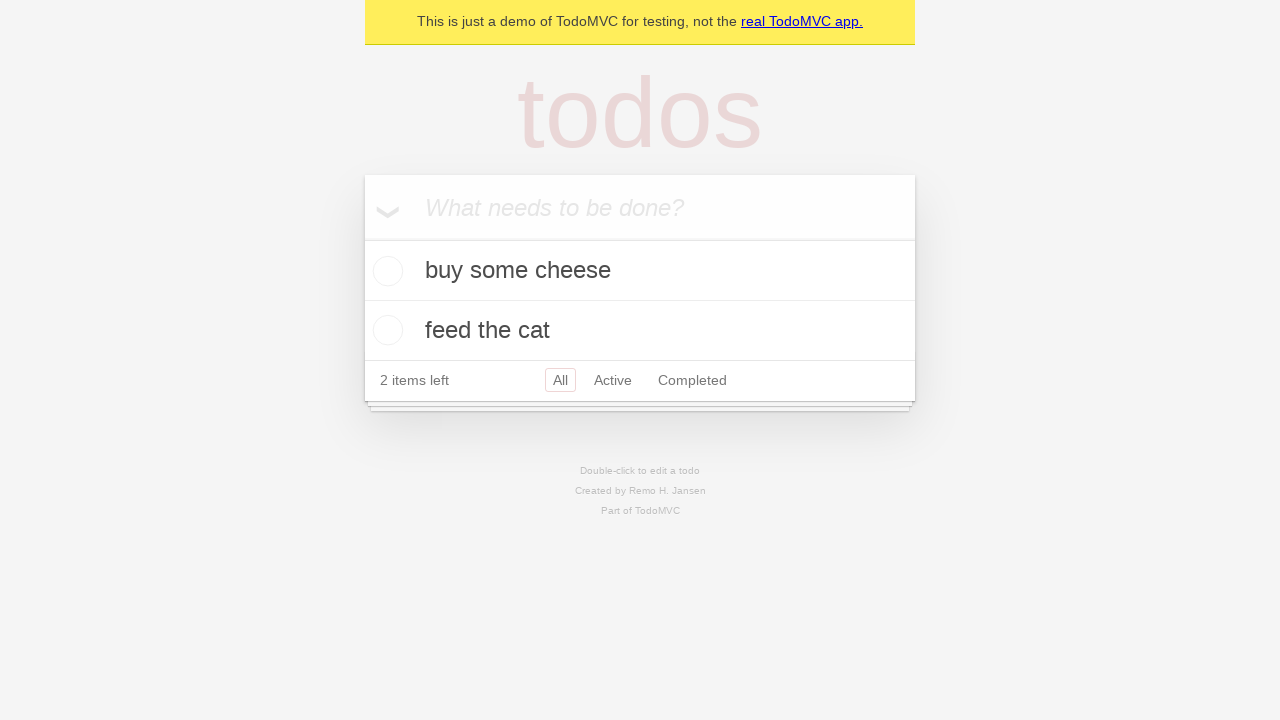

Checked checkbox for first todo item 'buy some cheese' at (385, 271) on internal:testid=[data-testid="todo-item"s] >> nth=0 >> internal:role=checkbox
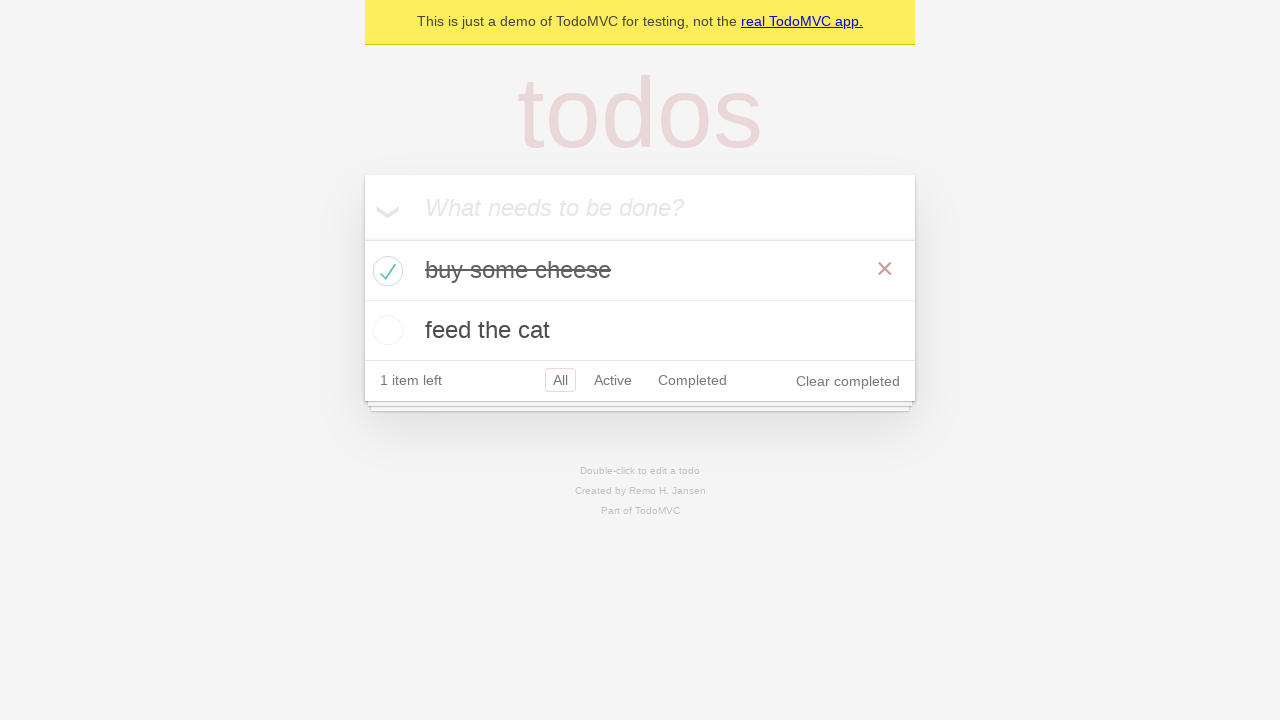

Unchecked checkbox for first todo item to mark it as incomplete at (385, 271) on internal:testid=[data-testid="todo-item"s] >> nth=0 >> internal:role=checkbox
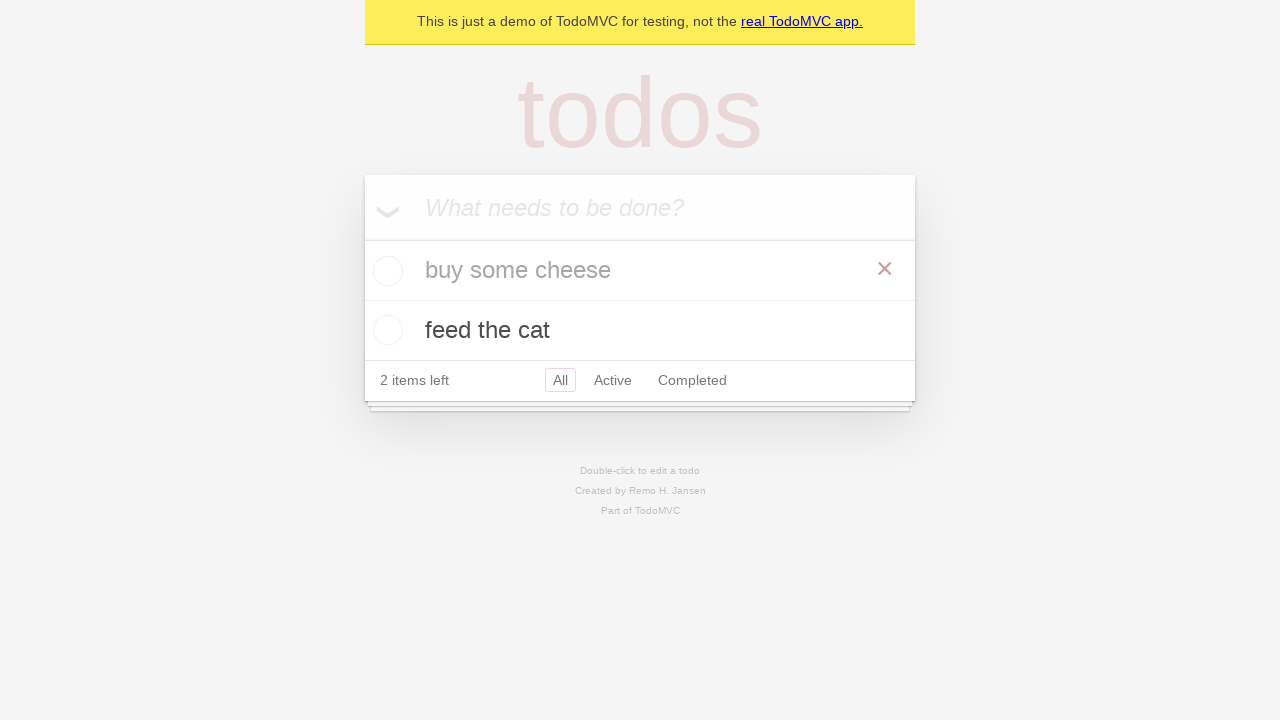

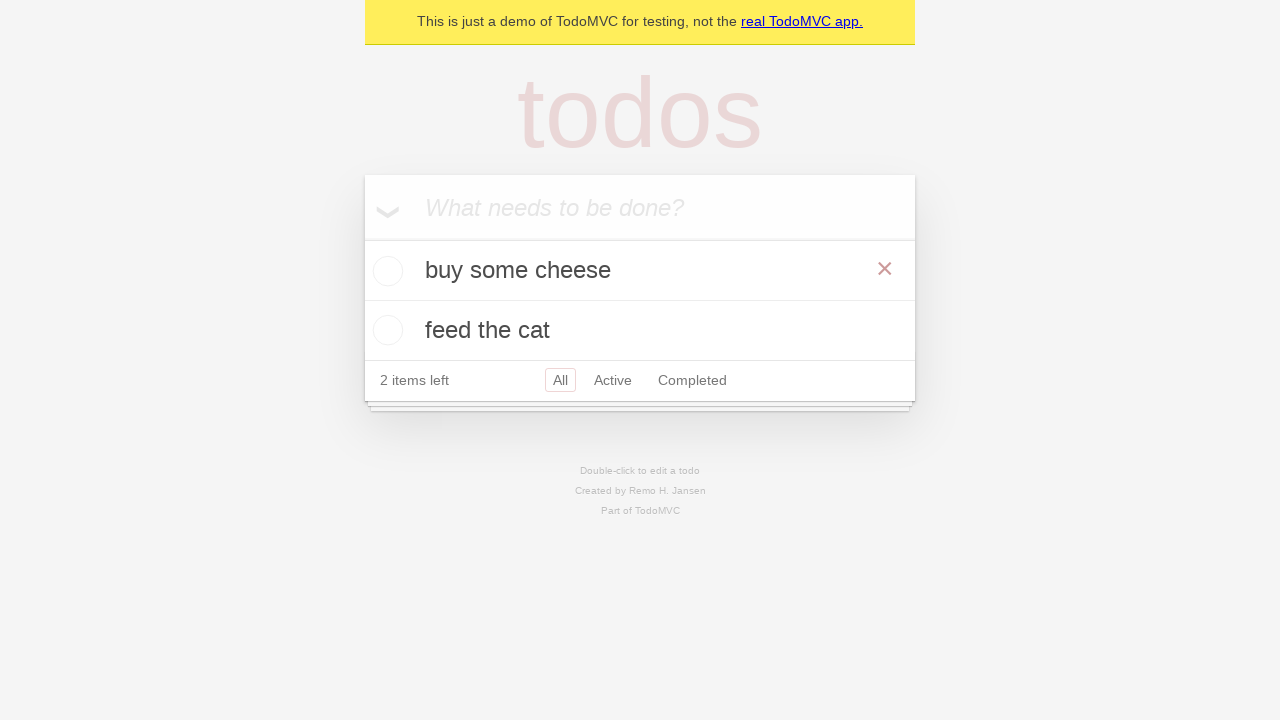